Tests various UI interactions on a practice automation page including hiding/showing text boxes, accepting dialog pop-ups, and hovering over elements.

Starting URL: https://rahulshettyacademy.com/AutomationPractice/

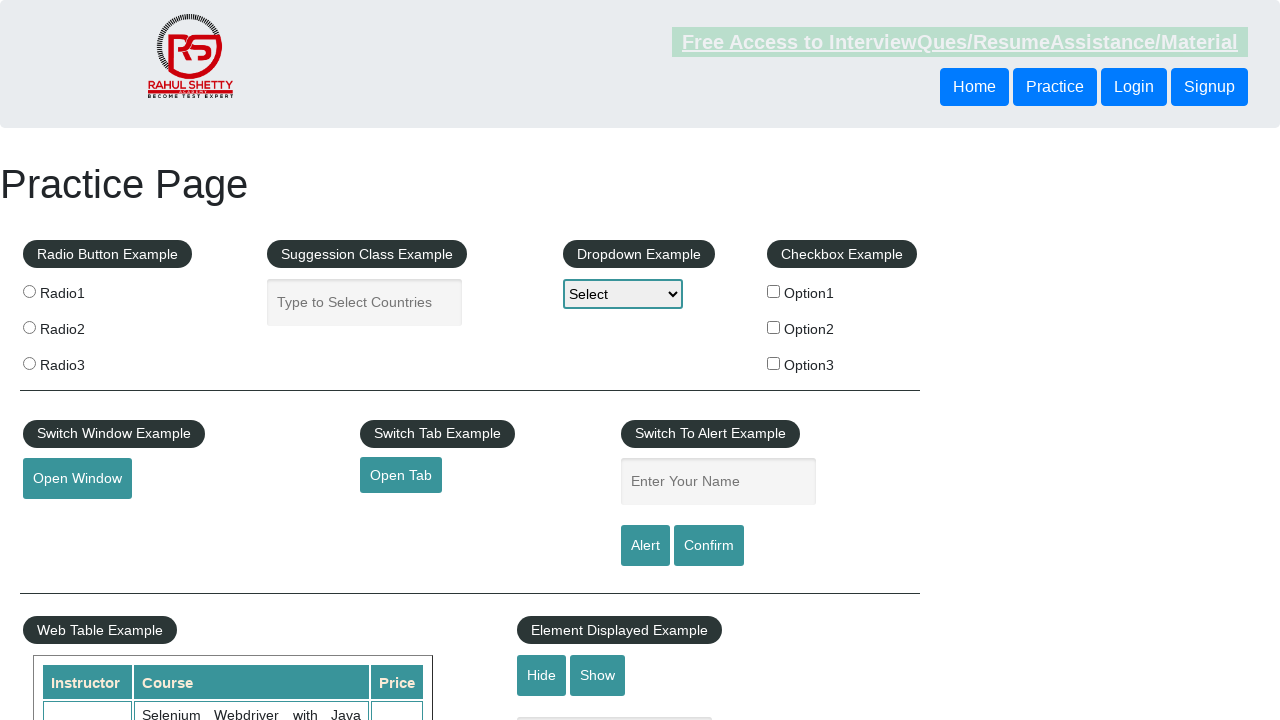

Waited for displayed text box to be present in DOM
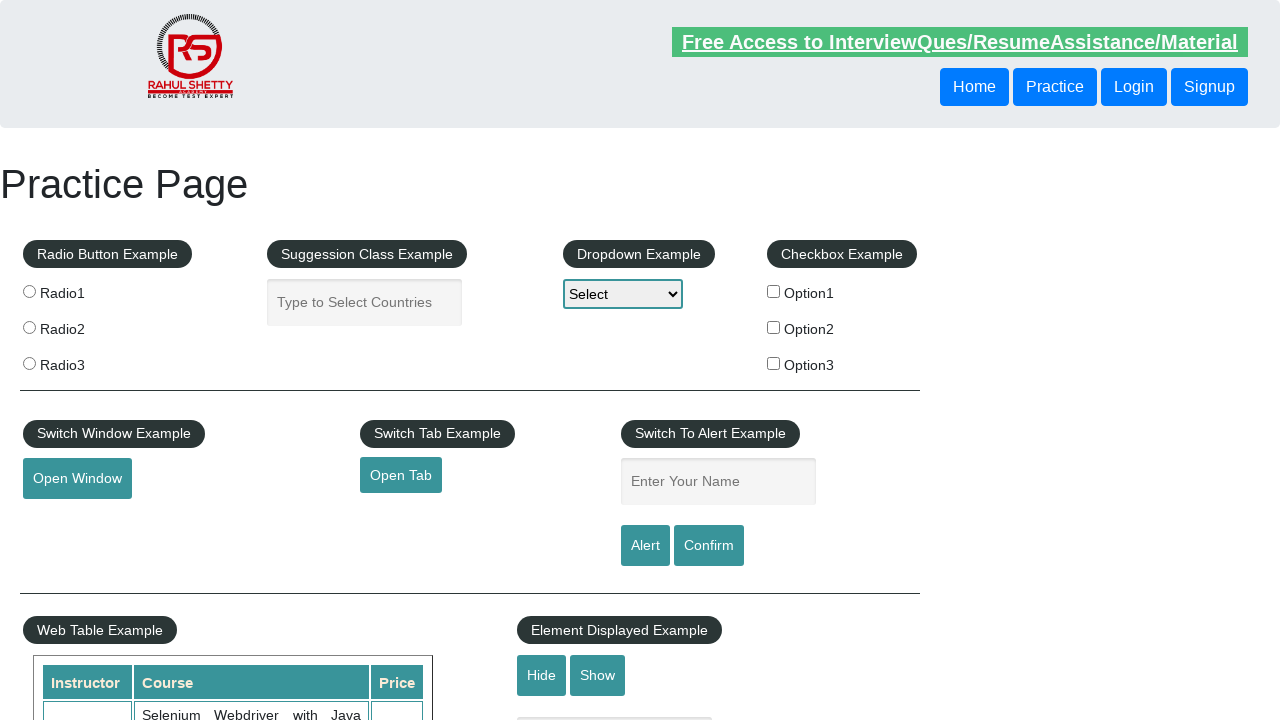

Verified text box is initially visible
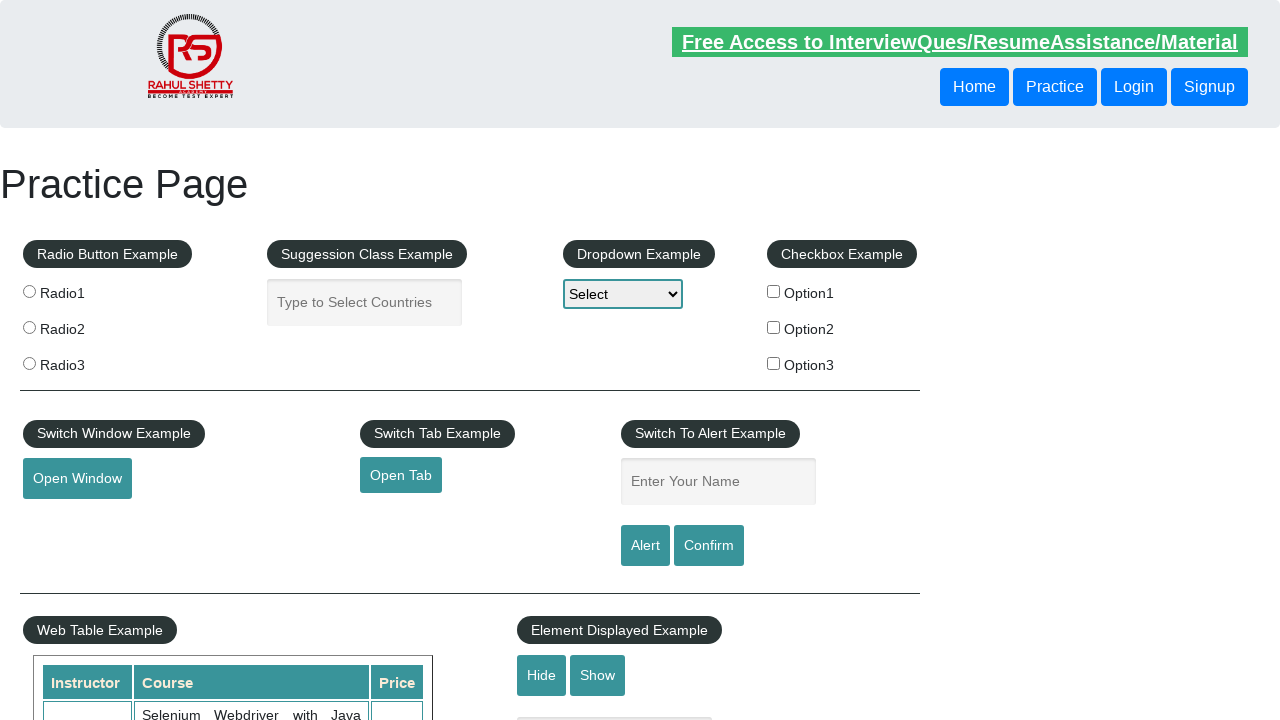

Clicked hide button to hide the text box at (542, 675) on #hide-textbox
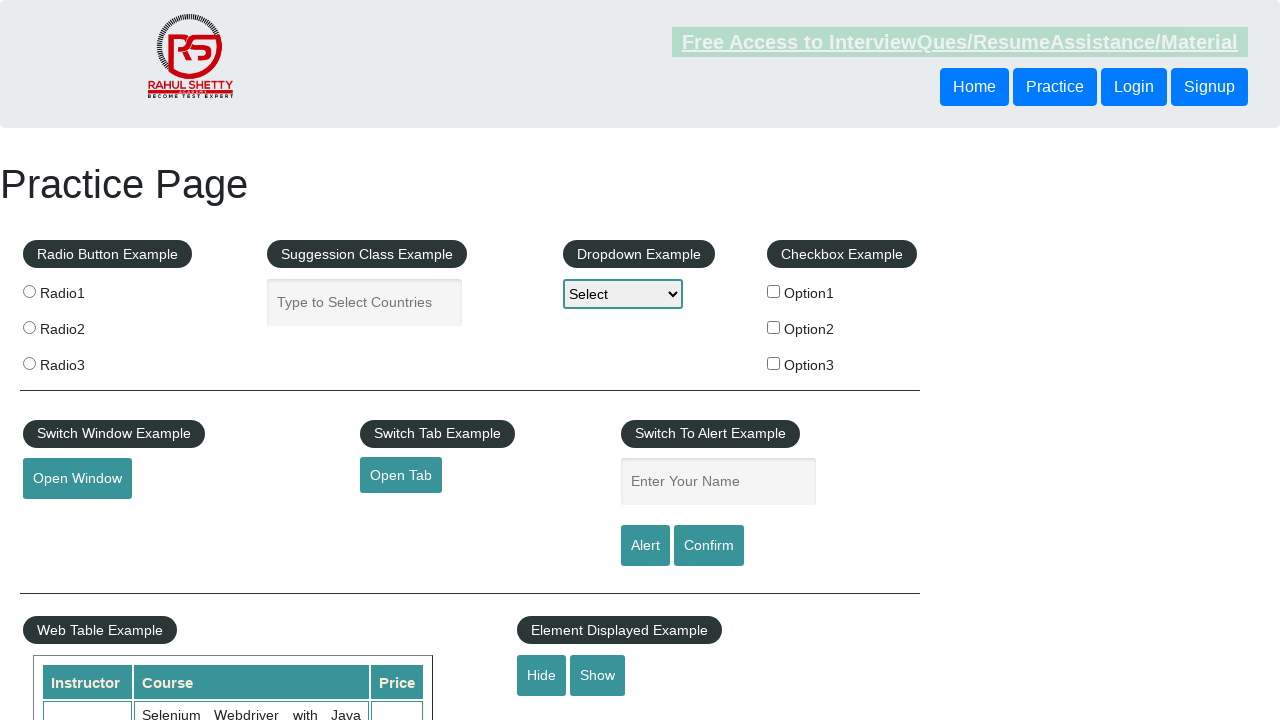

Clicked show button to display the text box again at (598, 675) on #show-textbox
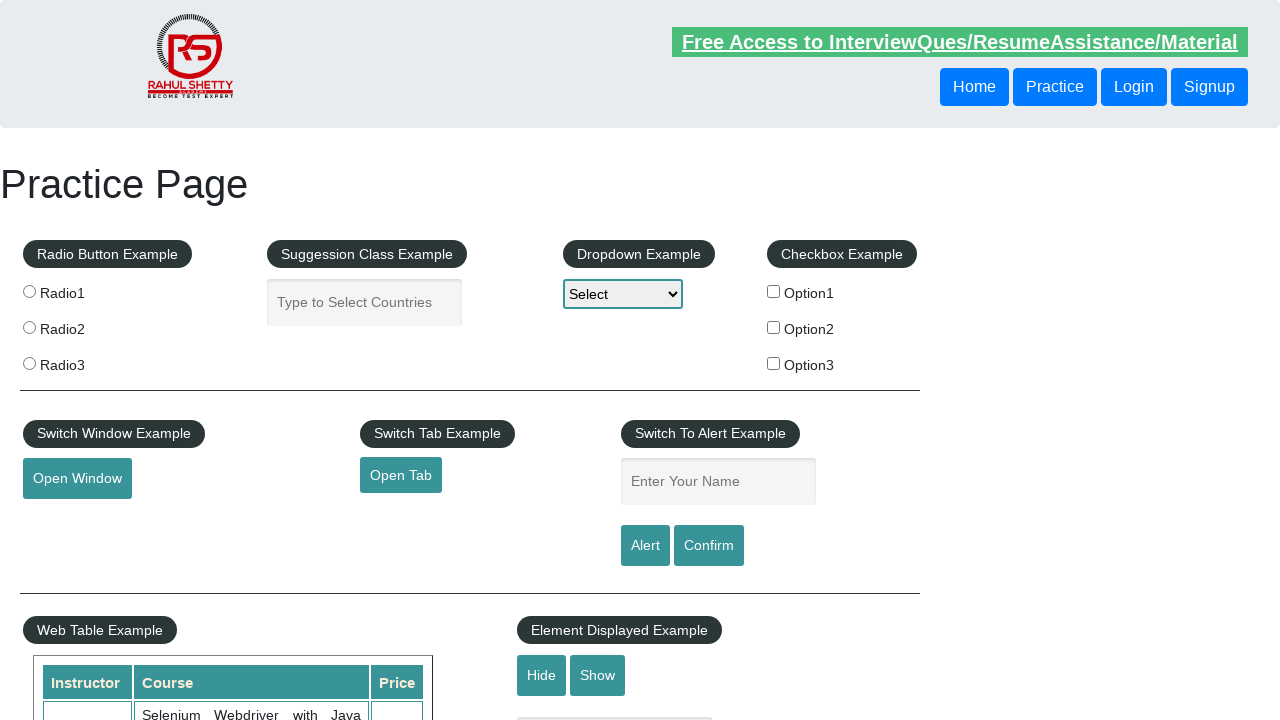

Waited for displayed text box to be present in DOM again
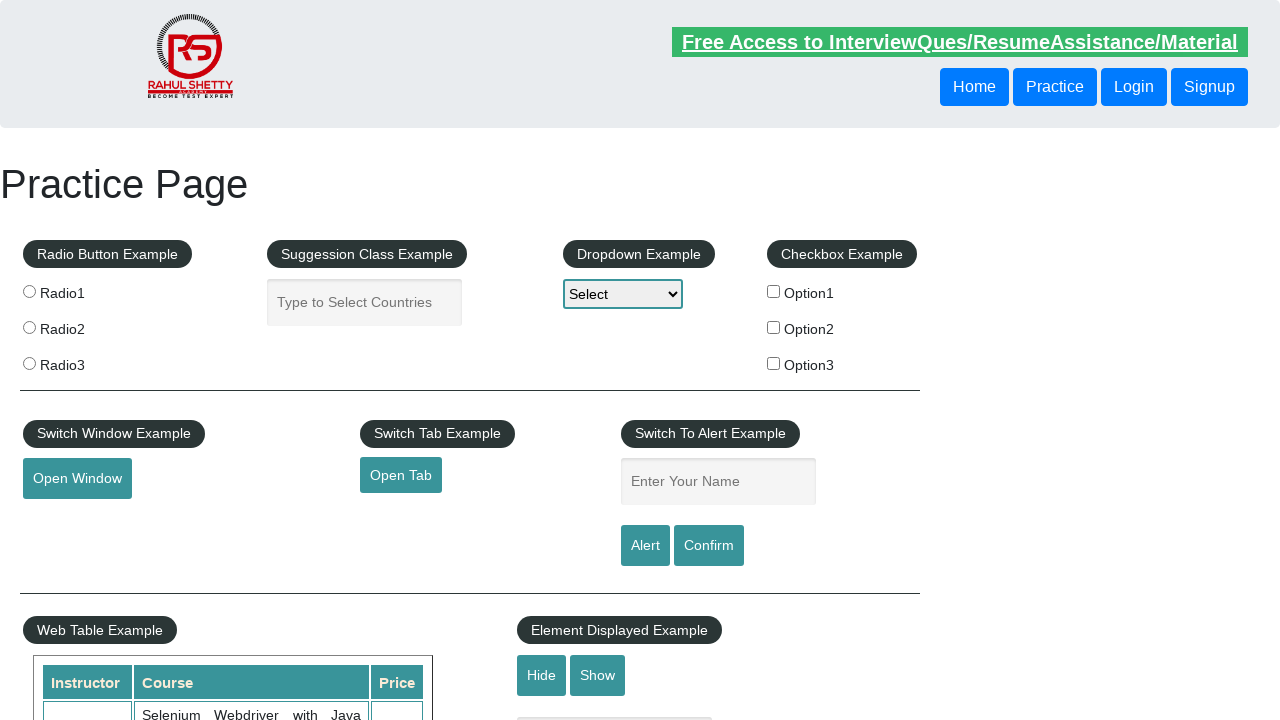

Verified text box is visible after show button click
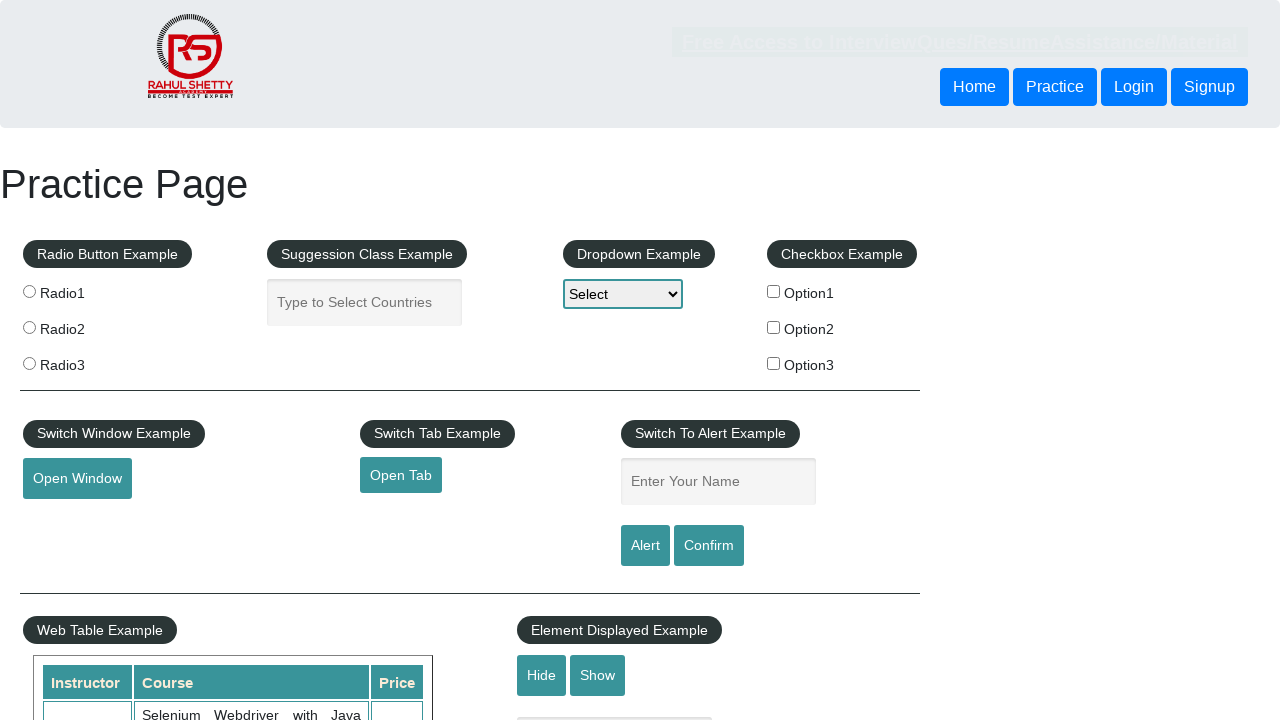

Set up dialog handler to automatically accept dialogs
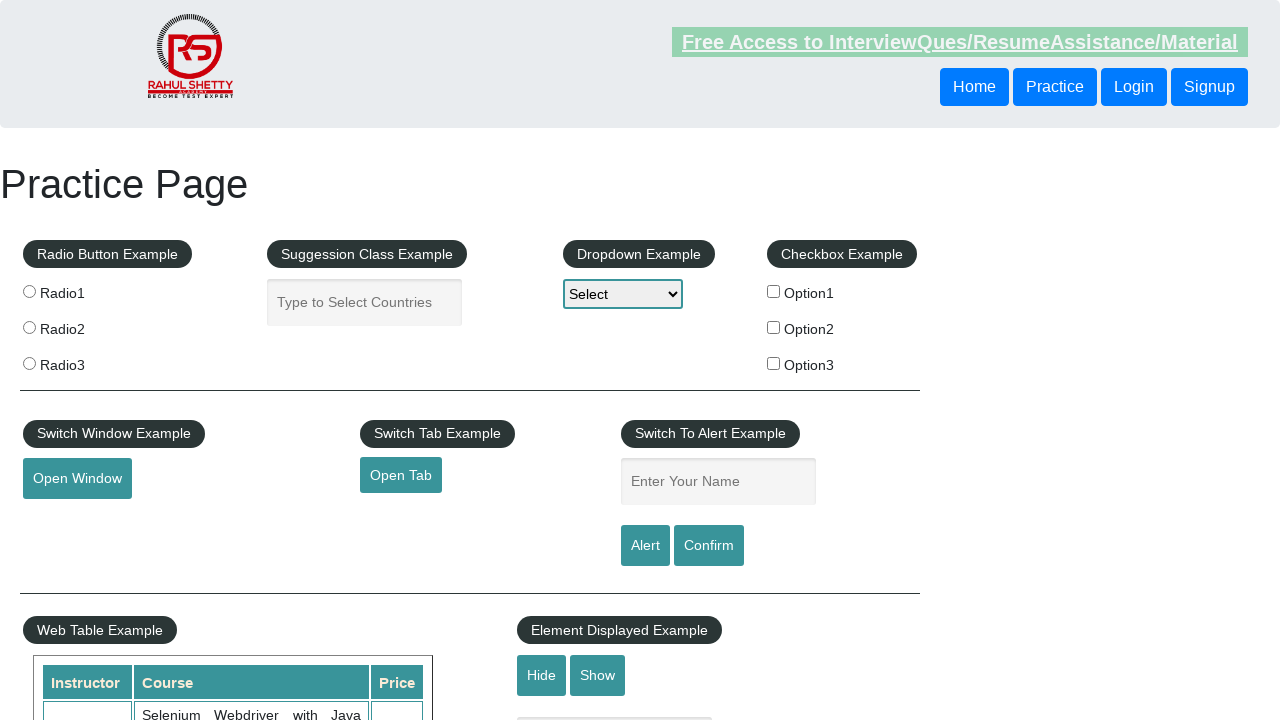

Clicked confirm button which triggered and accepted a dialog pop-up at (709, 546) on #confirmbtn
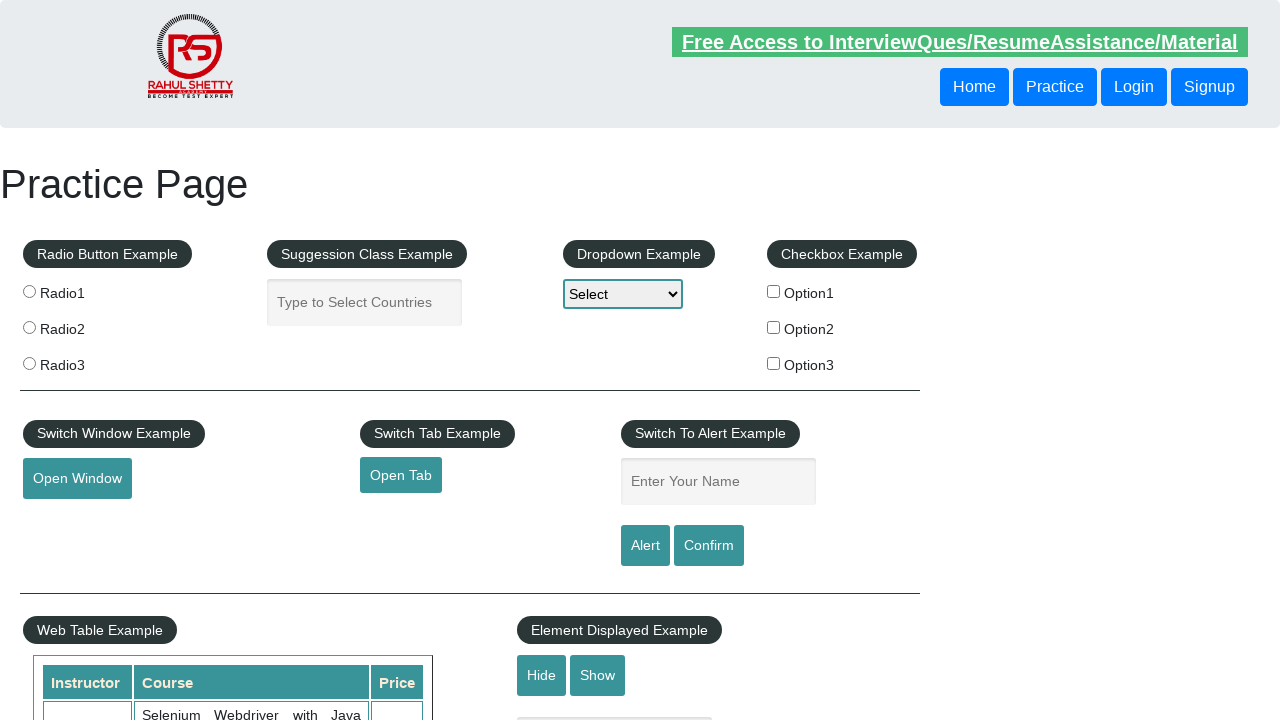

Hovered over the mouse hover element to reveal hidden content at (83, 361) on #mousehover
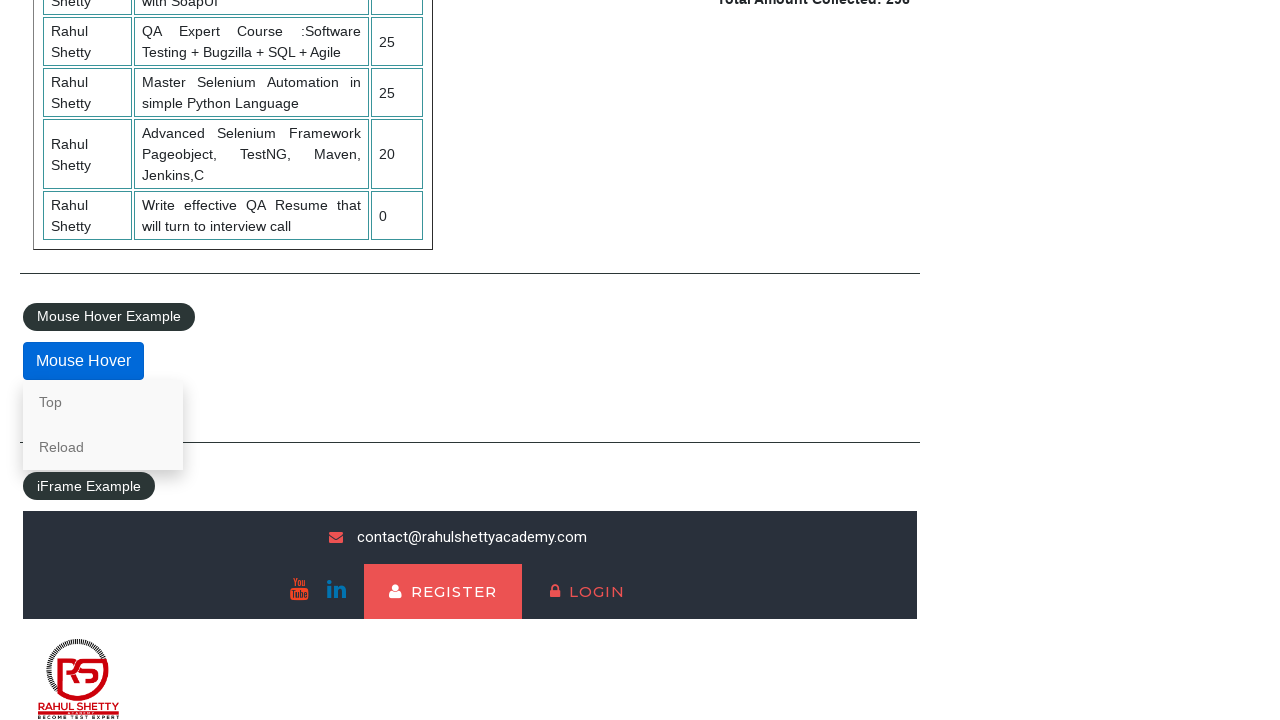

Located the courses iframe element
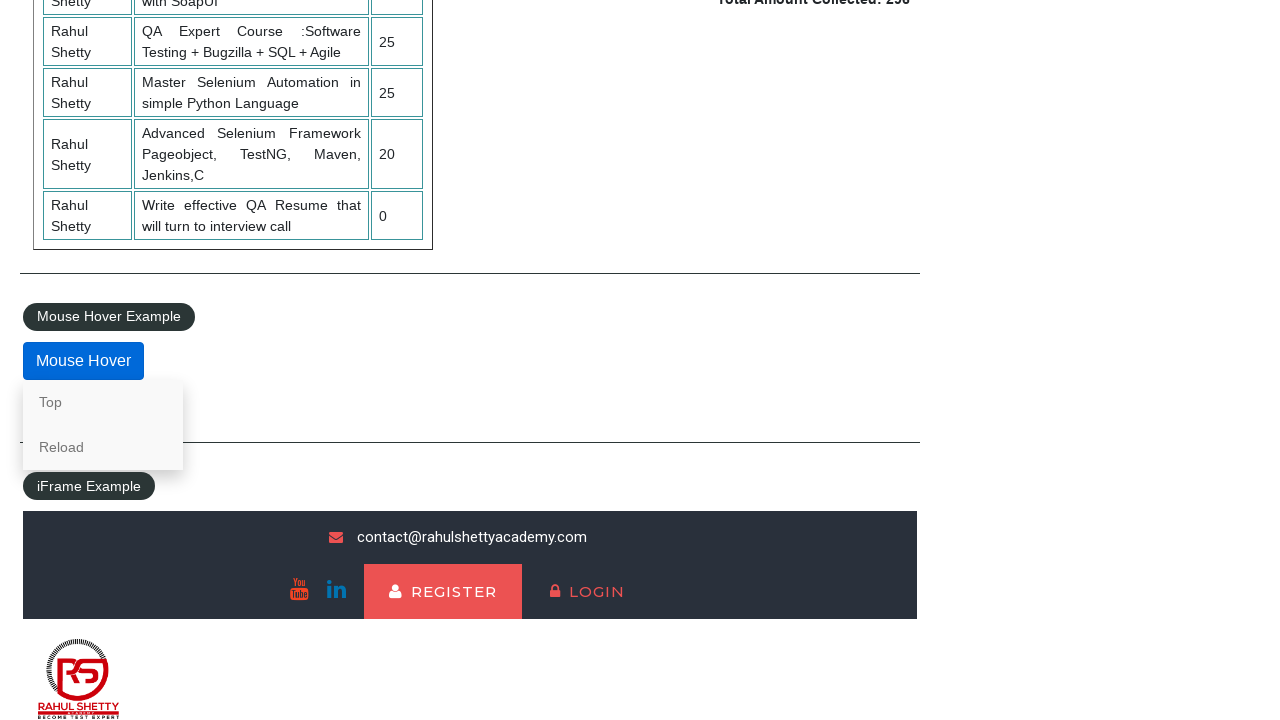

Waited for iframe body content to load
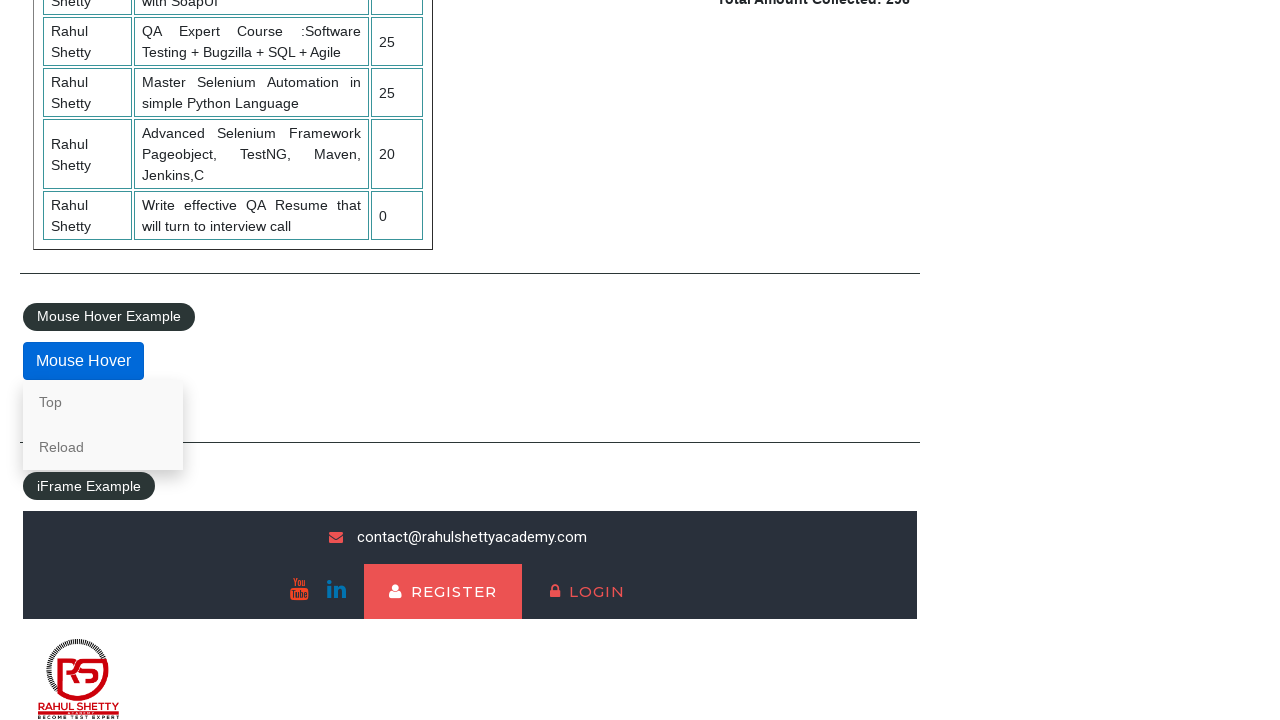

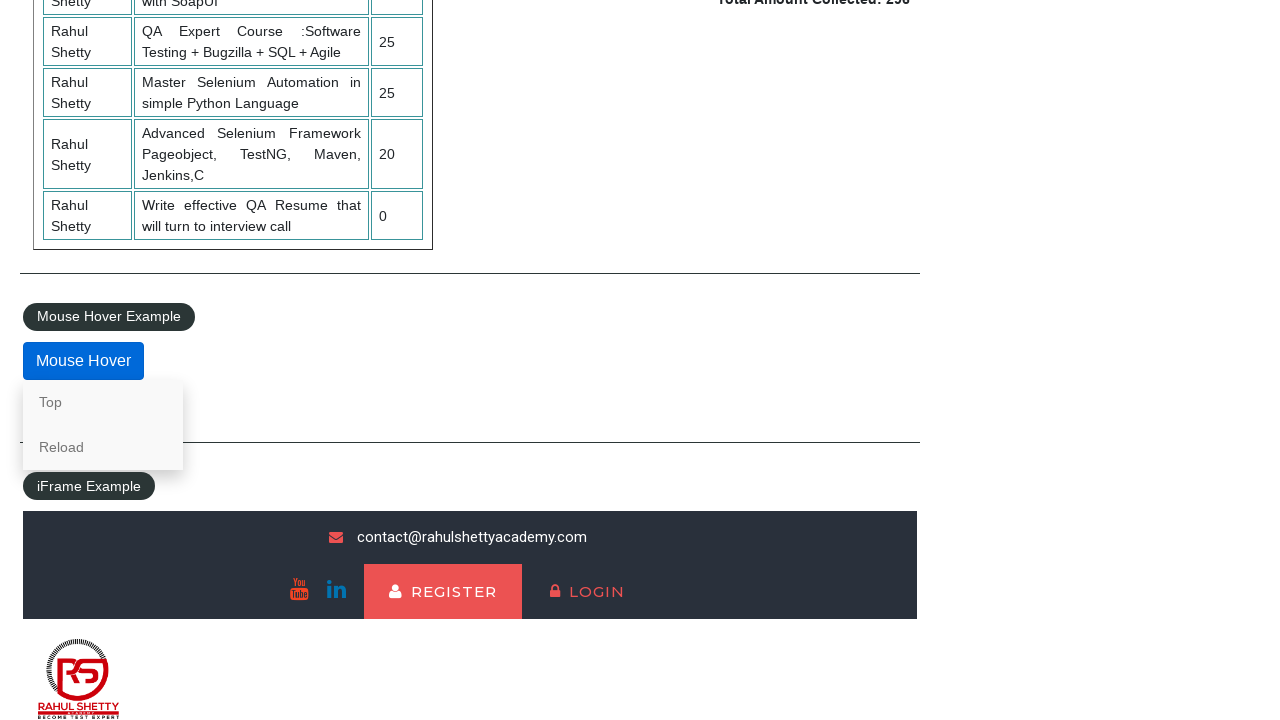